Tests jQuery UI drag and drop functionality by dragging an element onto a droppable area and verifying the drop was successful through text and color changes

Starting URL: https://jqueryui.com/droppable/

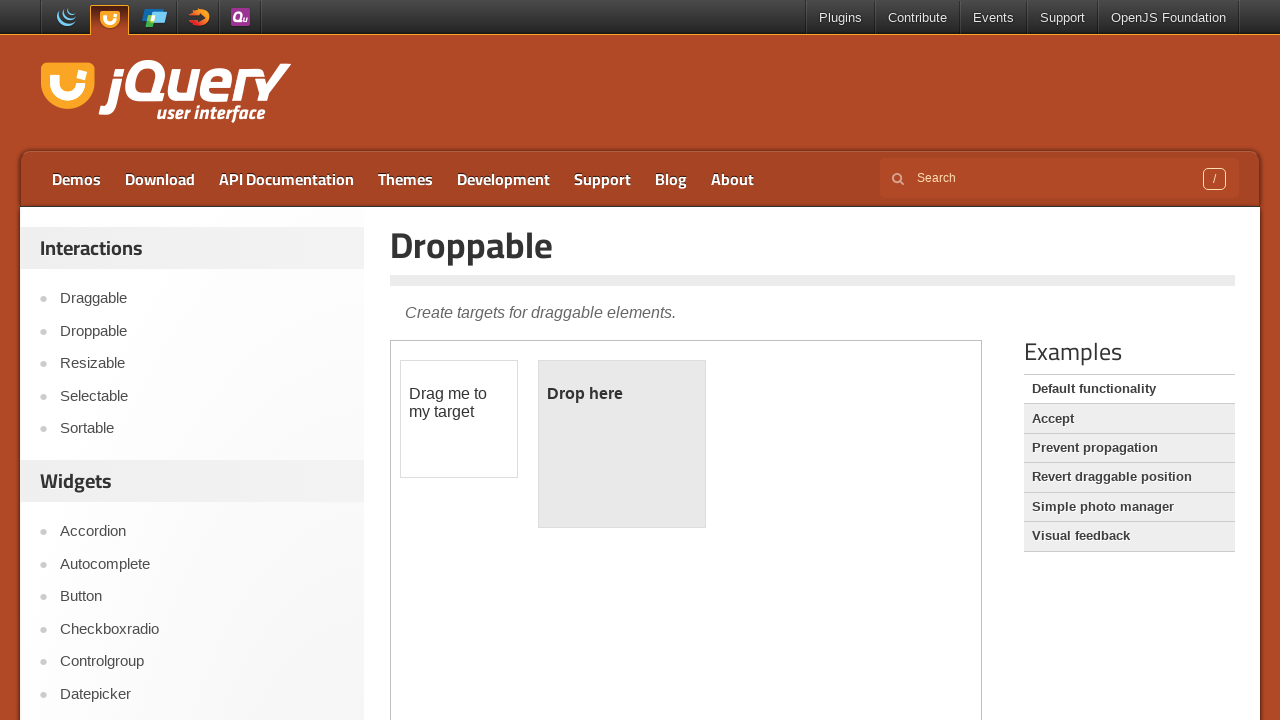

Located the demo iframe containing drag and drop elements
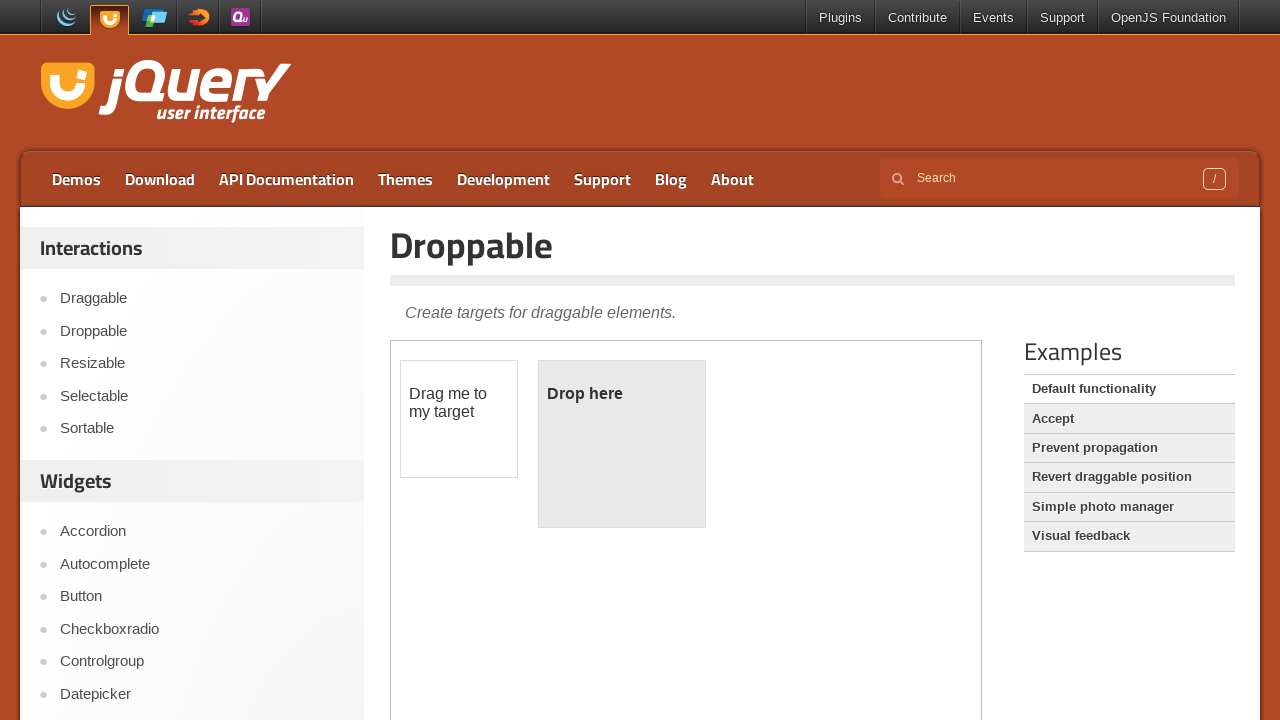

Located the draggable element with id 'draggable'
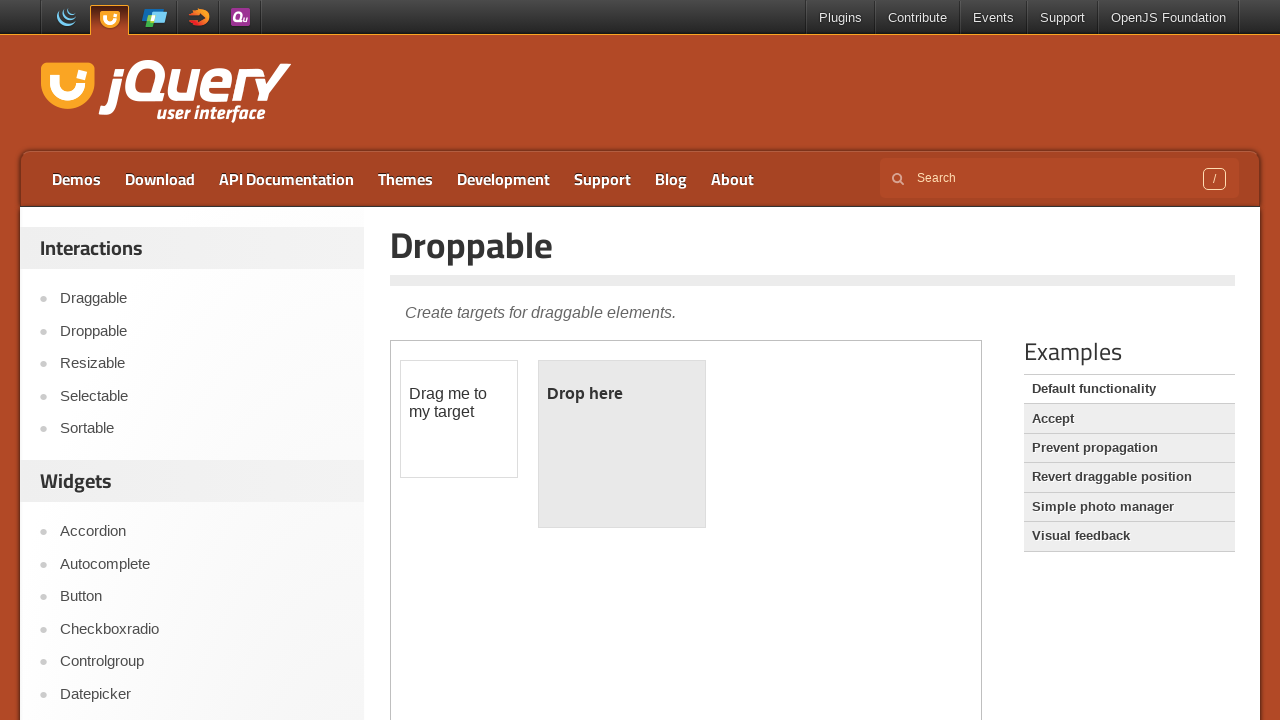

Located the droppable element with id 'droppable'
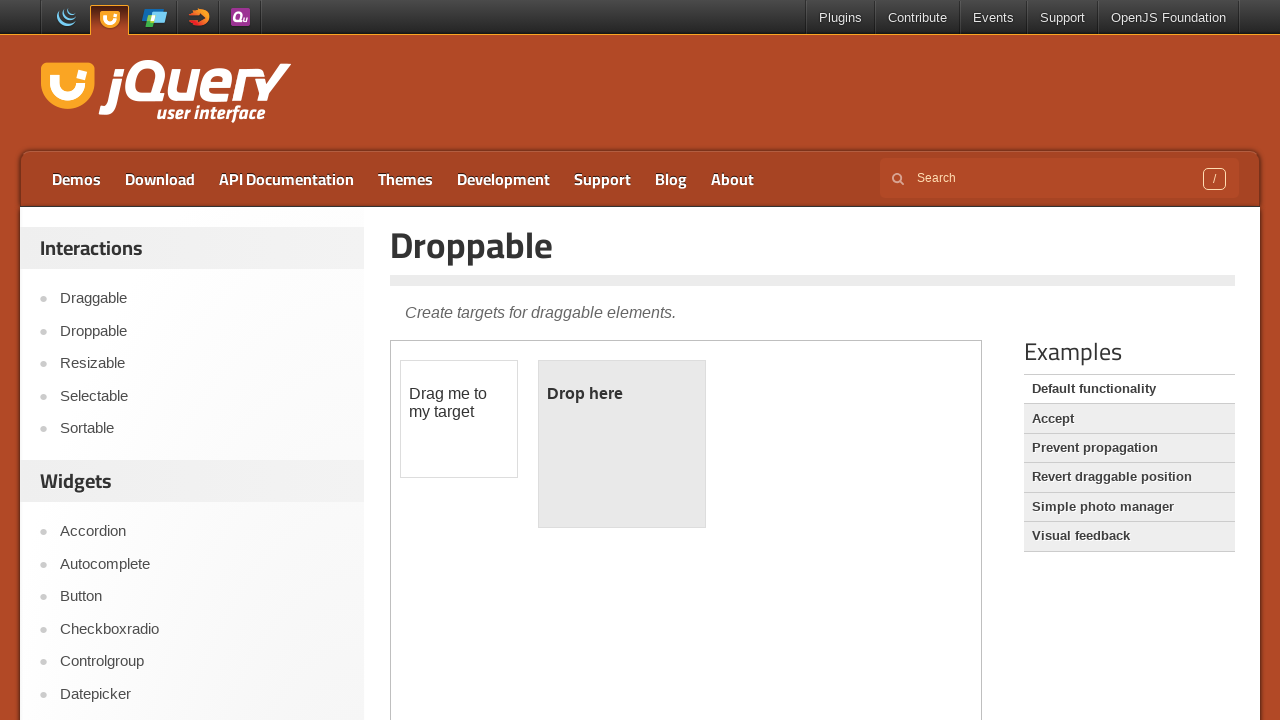

Retrieved initial background color of droppable element: rgb(233, 233, 233)
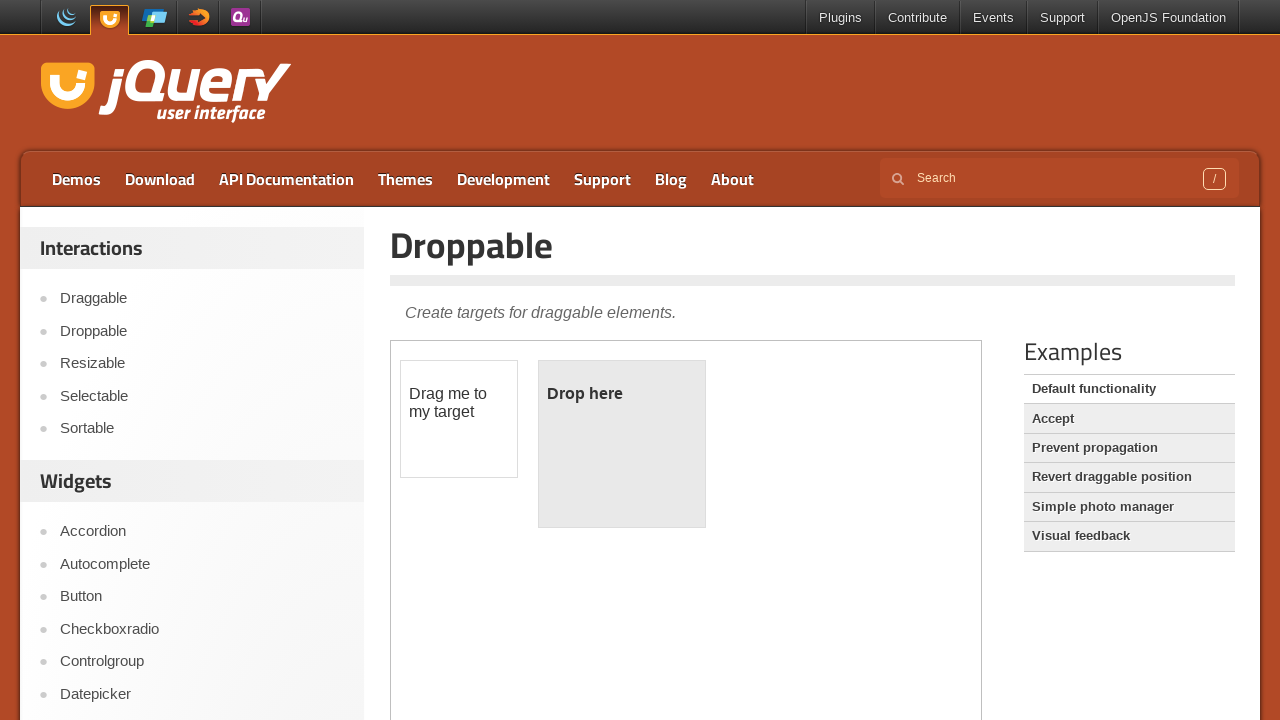

Dragged the draggable element onto the droppable area at (622, 444)
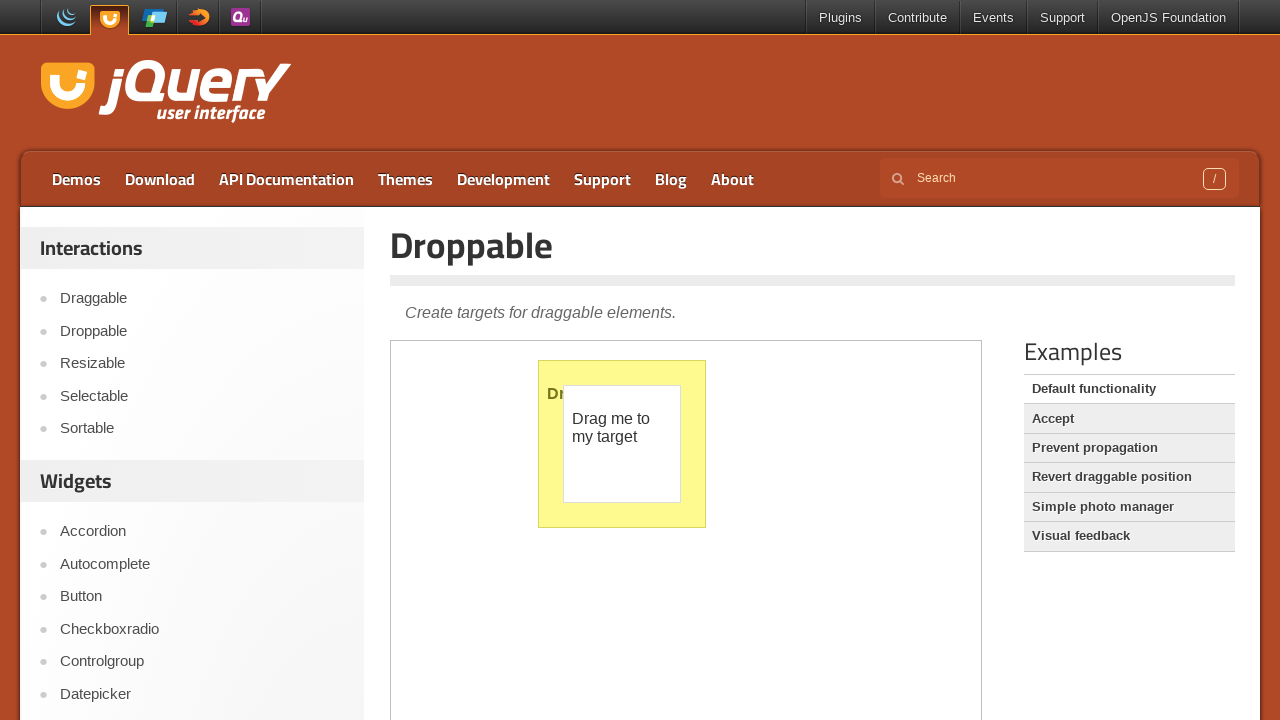

Retrieved droppable element text content: '
	Dropped!
'
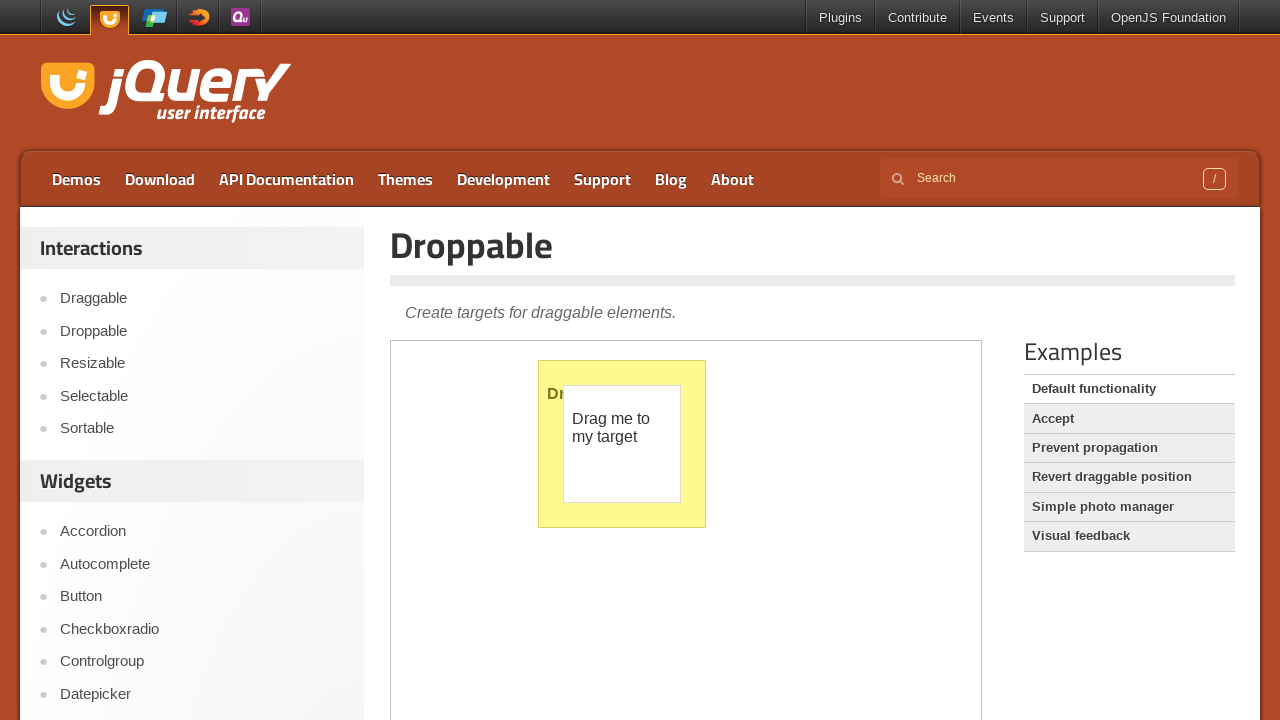

Drop was not successful - droppable text did not change to 'Dropped!'
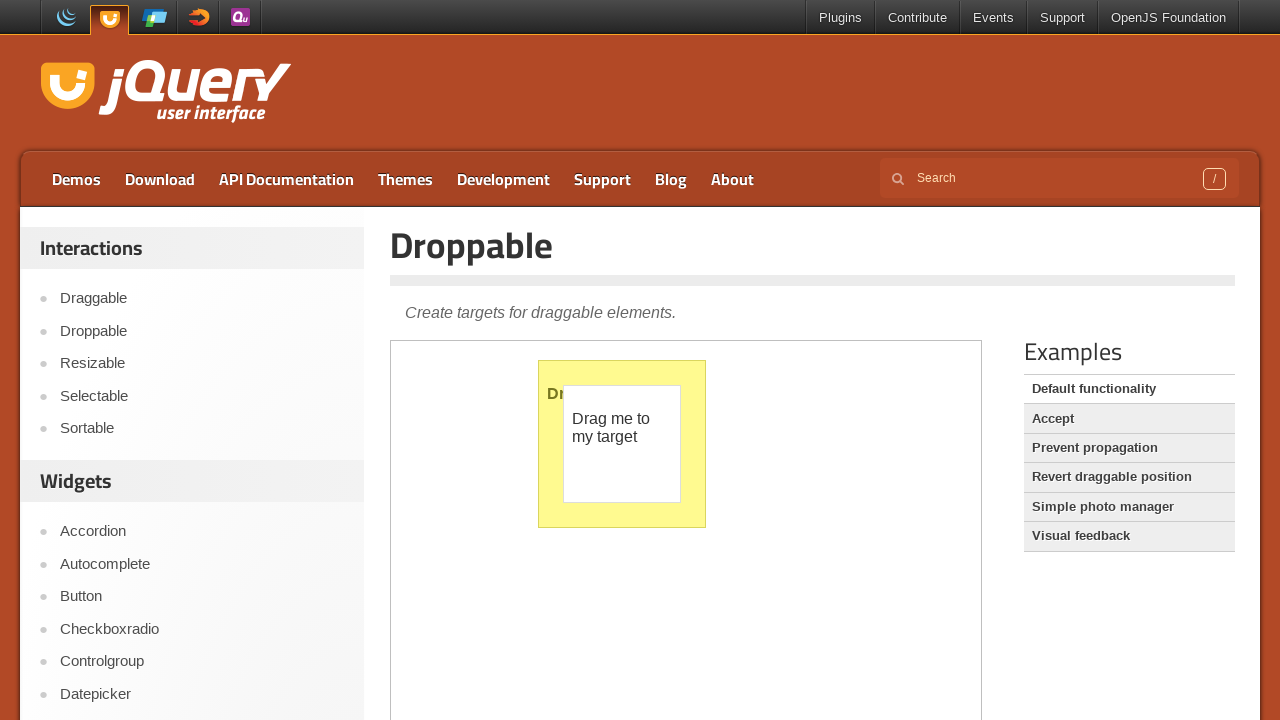

Retrieved final background color of droppable element: rgb(255, 250, 144)
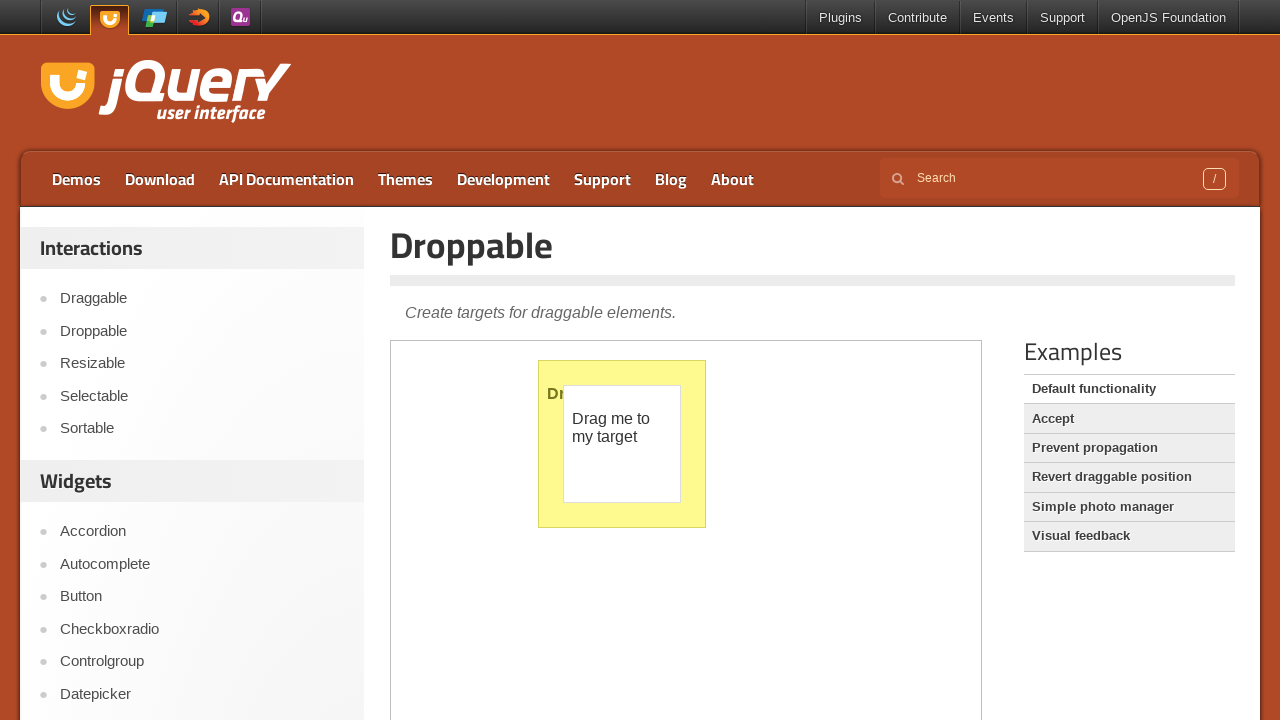

Verified that droppable element color changed from rgb(233, 233, 233) to rgb(255, 250, 144)
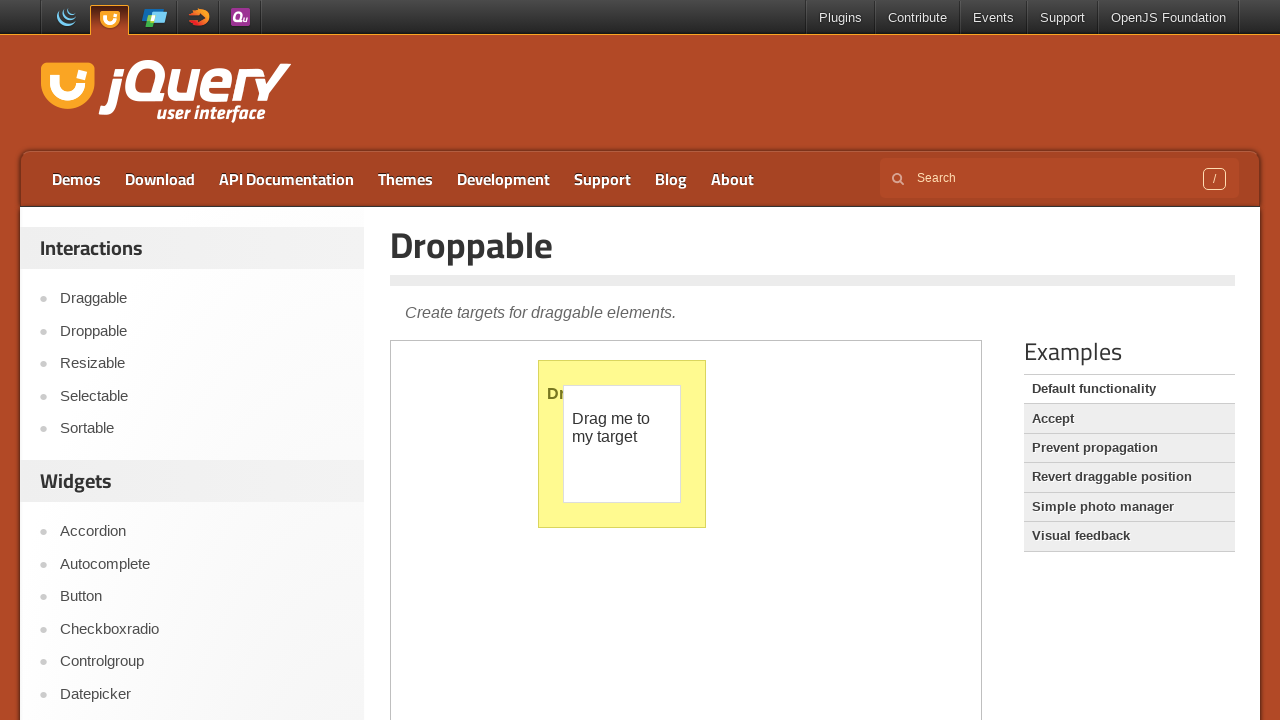

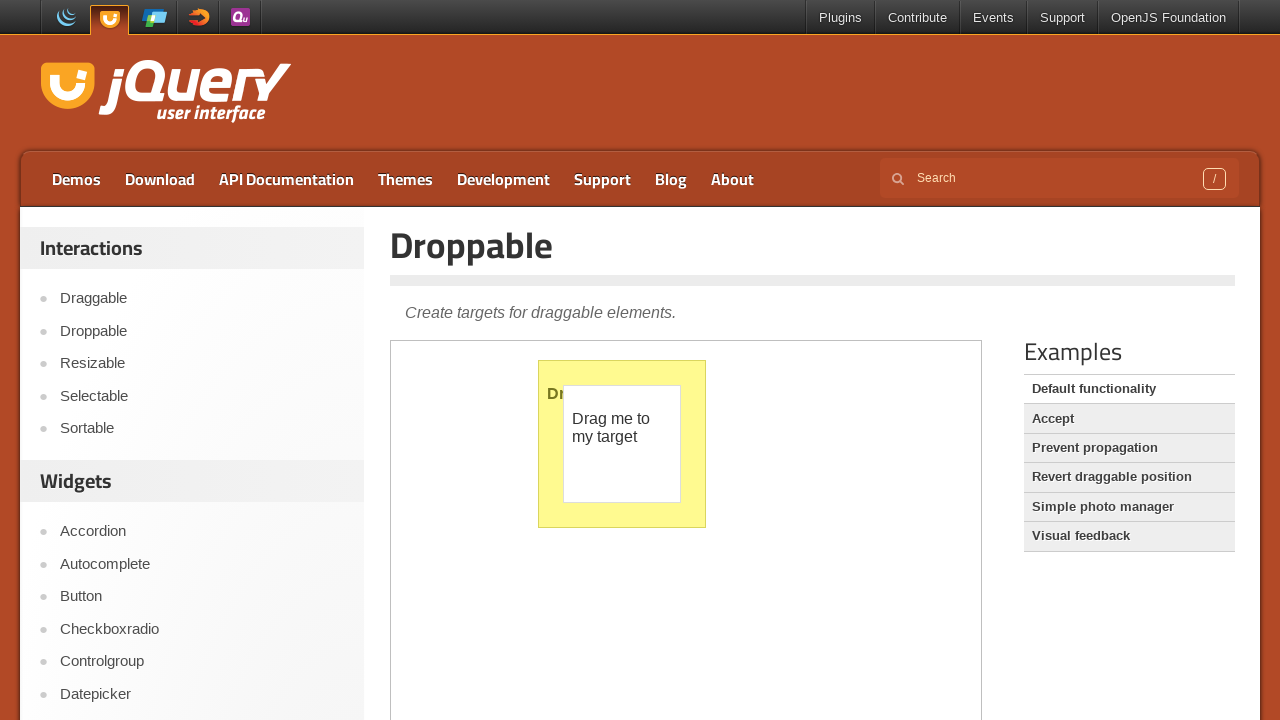